Tests multi-window handling by opening a new browser tab, navigating to a different page to retrieve a course name, then switching back to the original window and entering that course name into a form field

Starting URL: https://rahulshettyacademy.com/angularpractice/

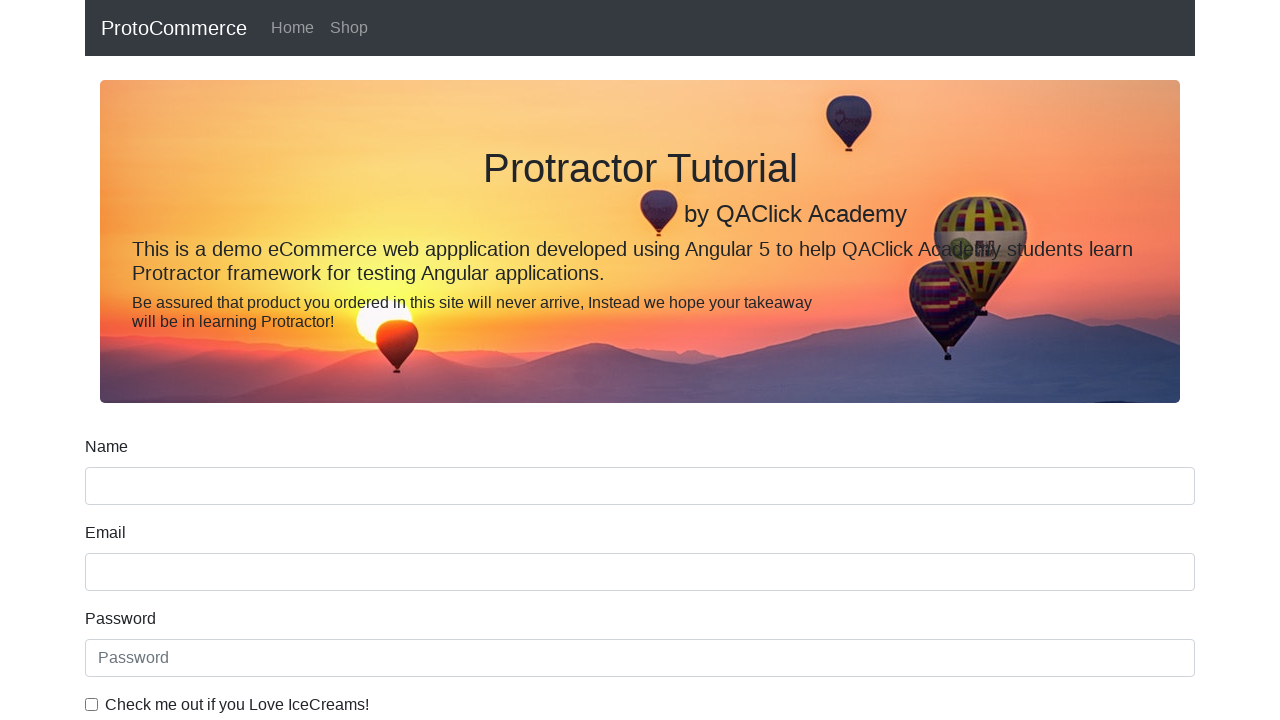

Opened a new browser tab
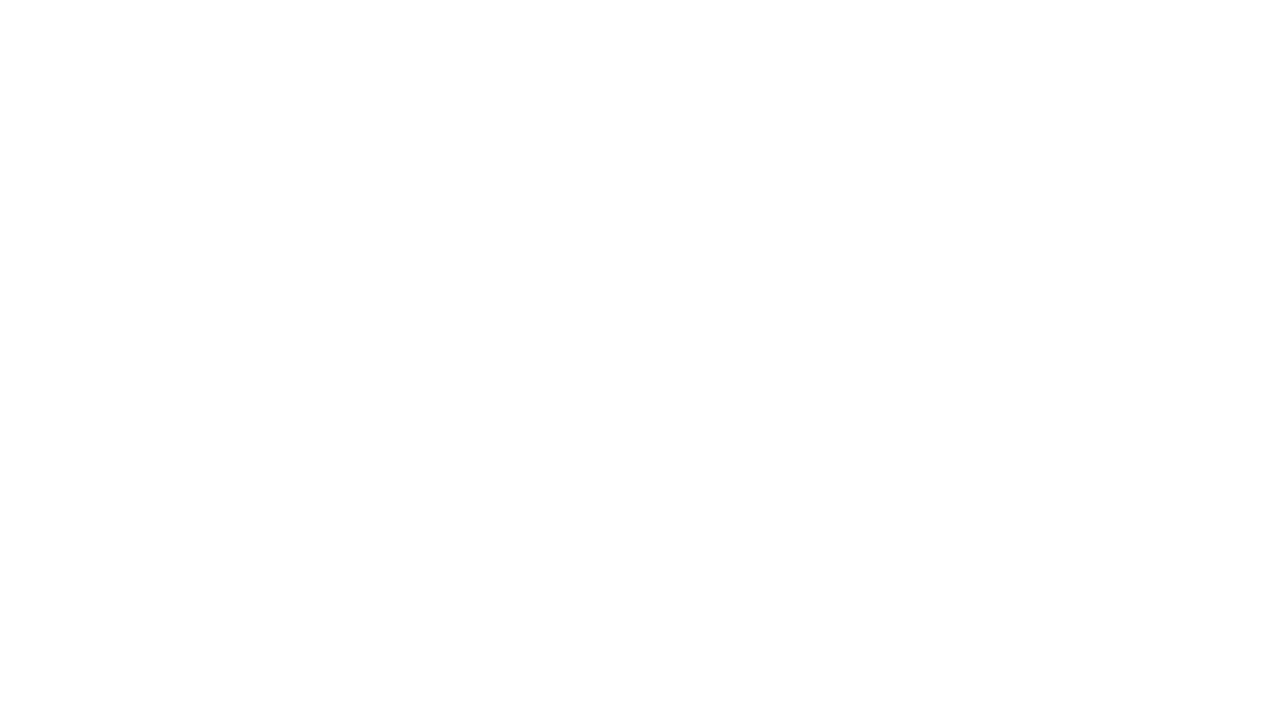

Navigated new tab to Rahul Shetty Academy homepage
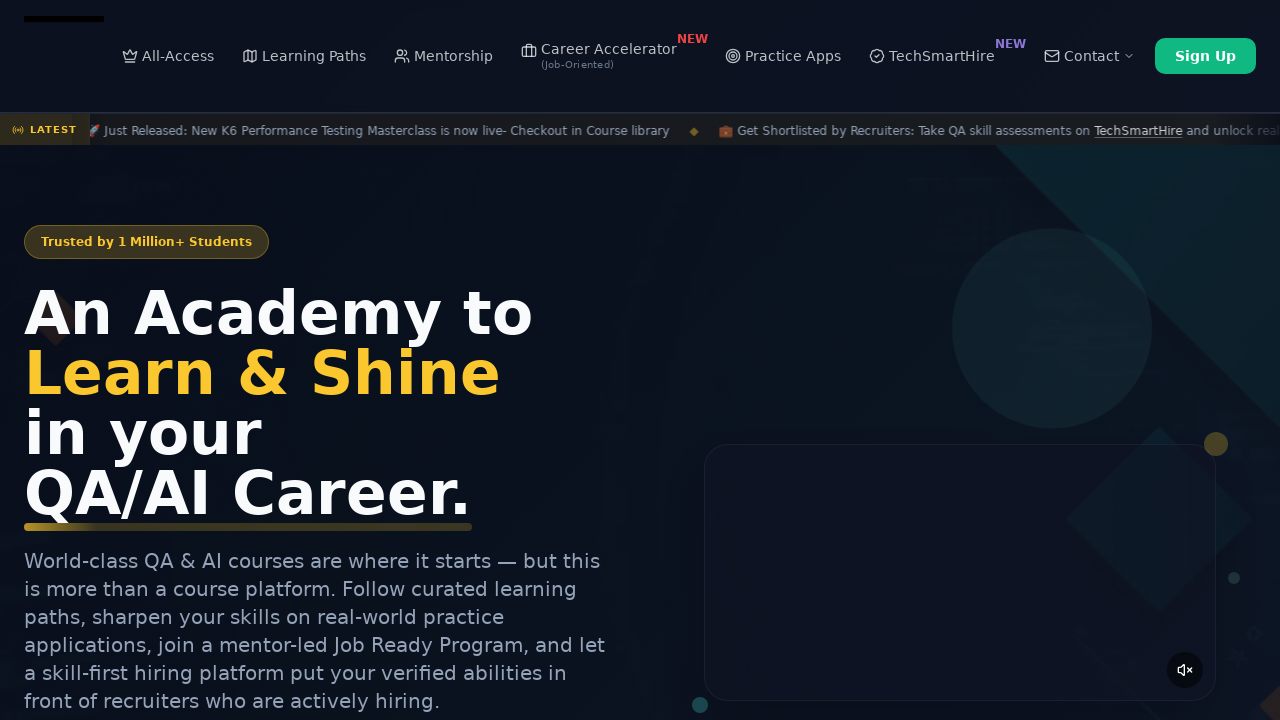

Located course links on the courses page
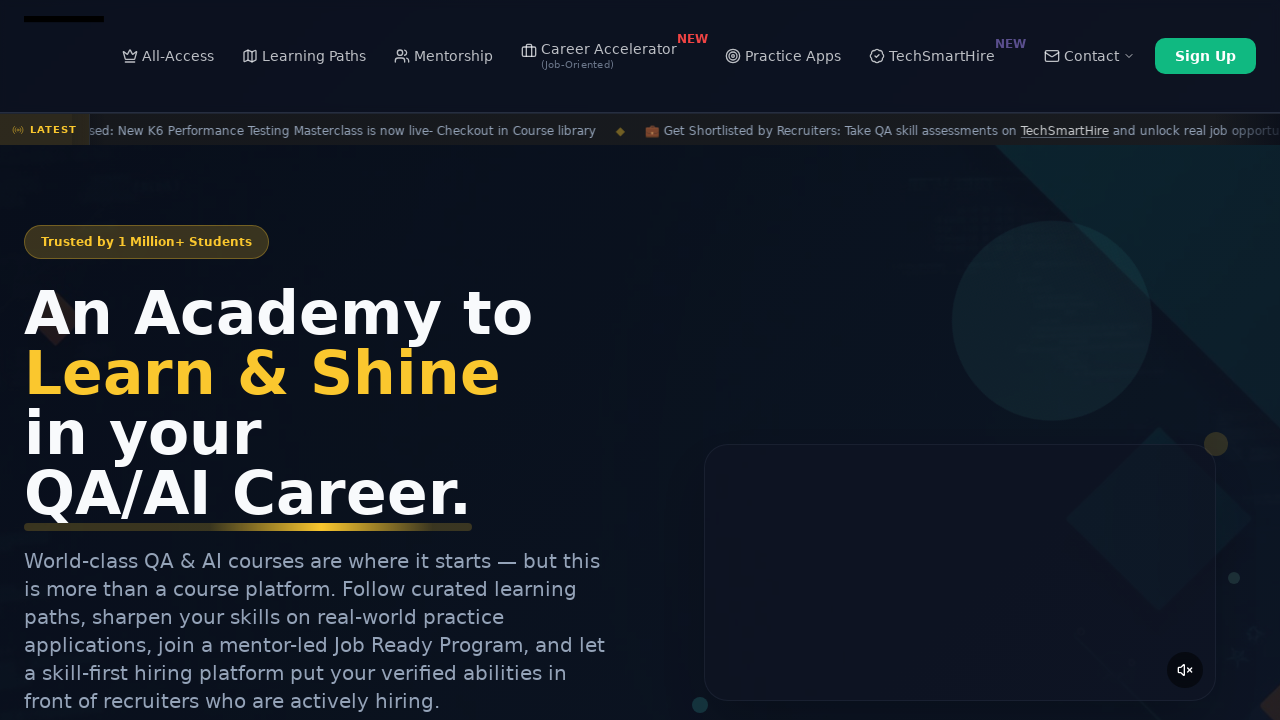

Retrieved course name from second link: 'Playwright Testing'
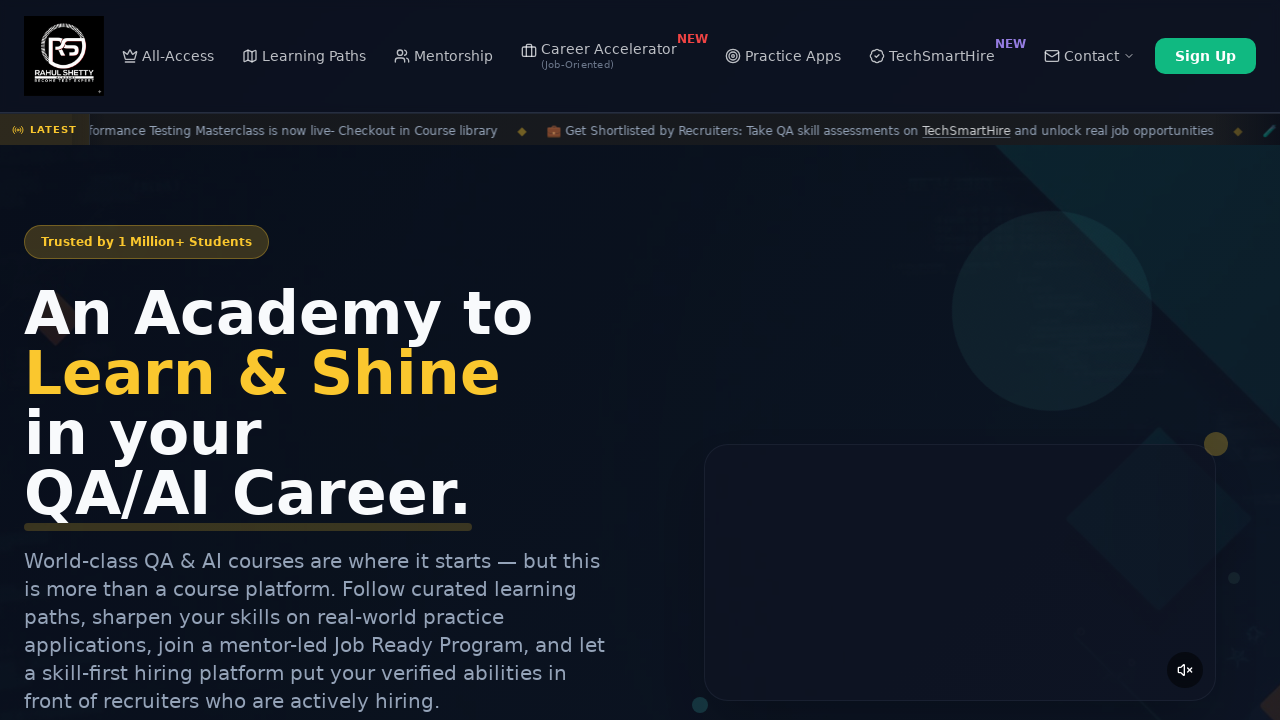

Switched back to the original page
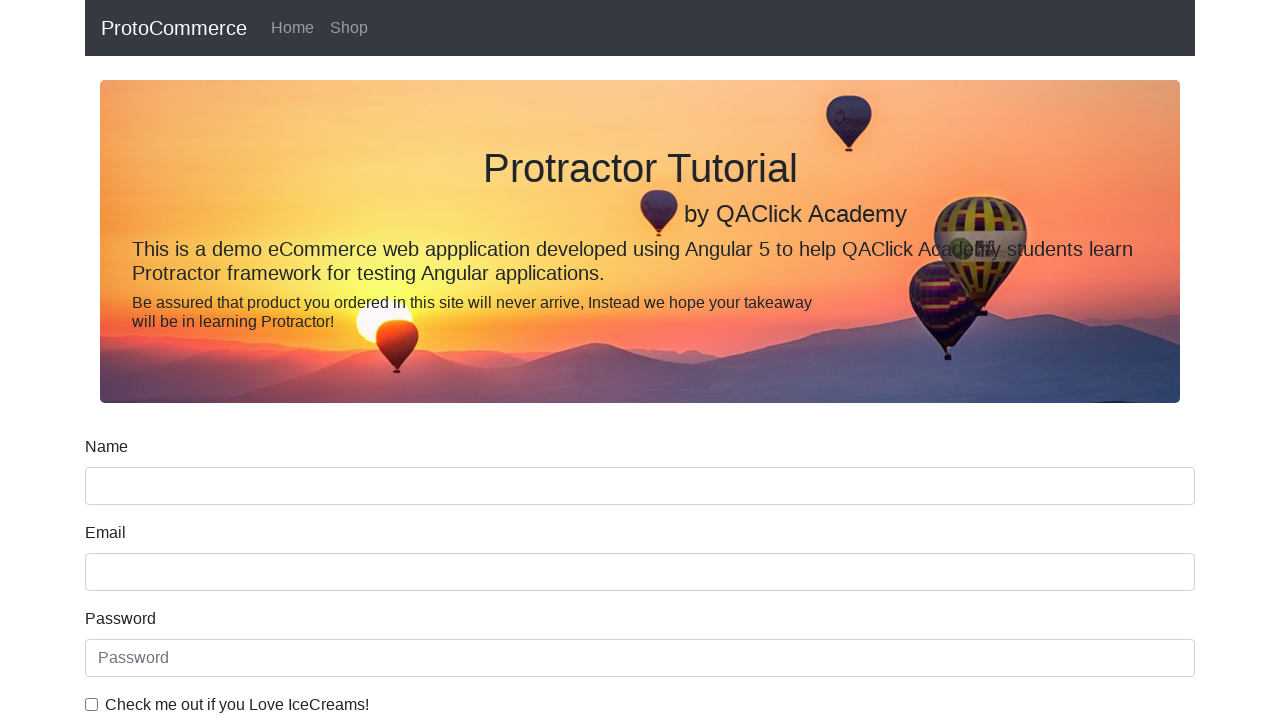

Filled name field with course name: 'Playwright Testing' on input[name='name']
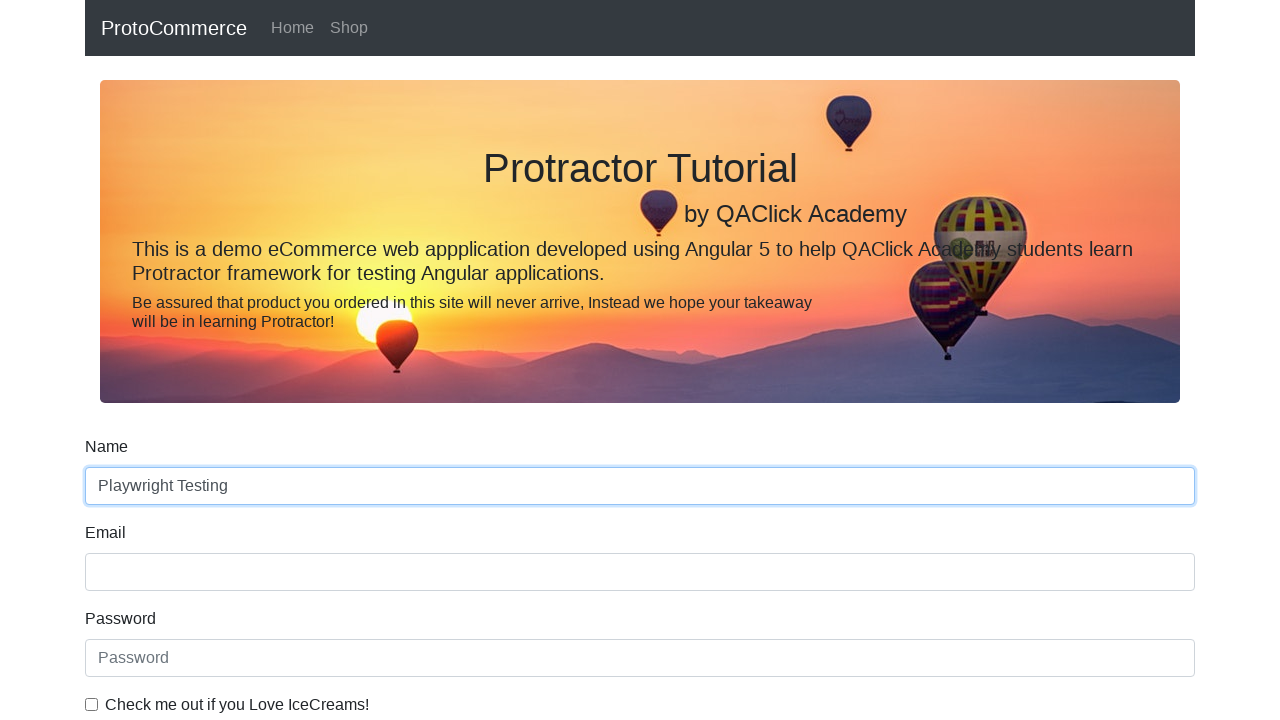

Closed the new browser tab
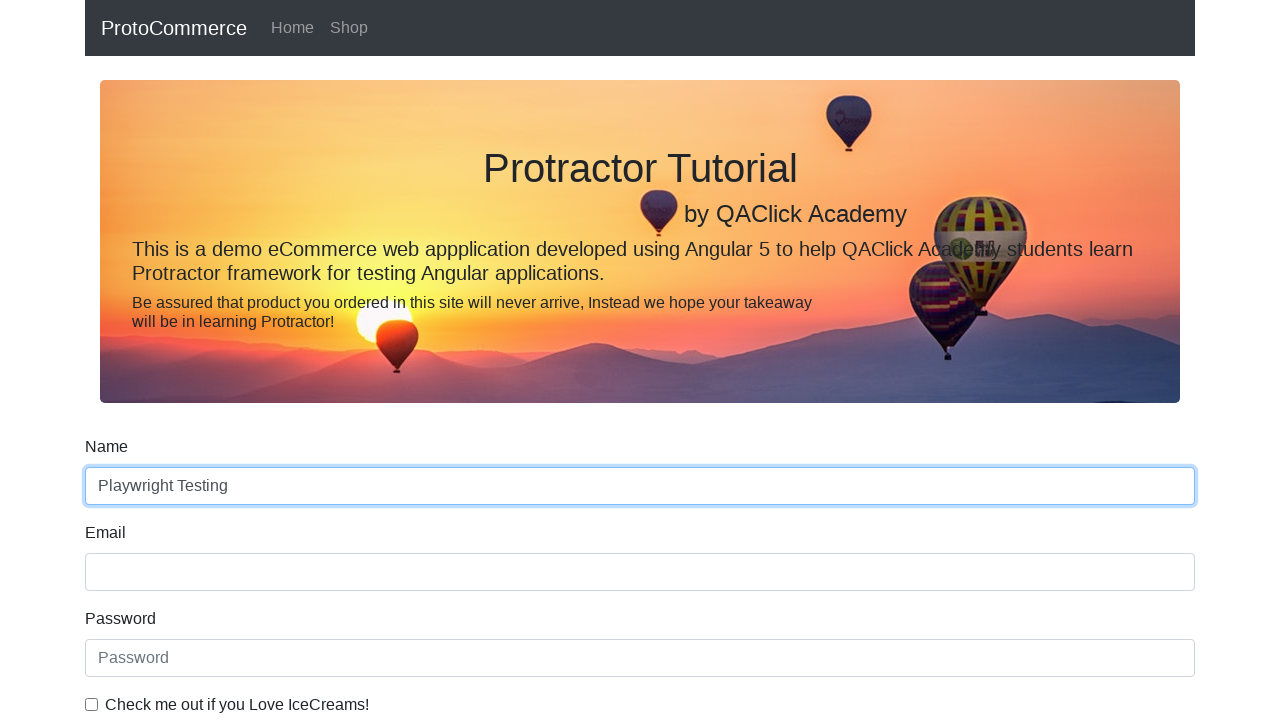

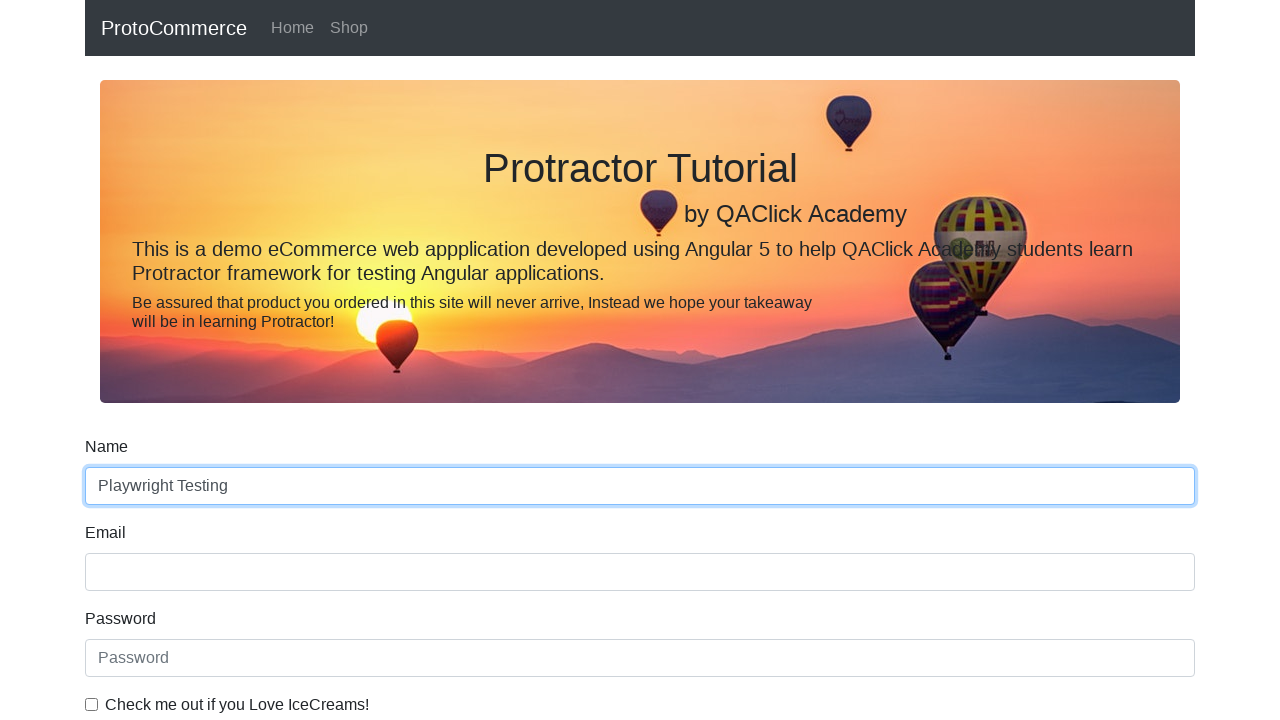